Tests a form that requires calculating the sum of two numbers displayed on the page and selecting the result from a dropdown menu

Starting URL: http://suninjuly.github.io/selects1.html

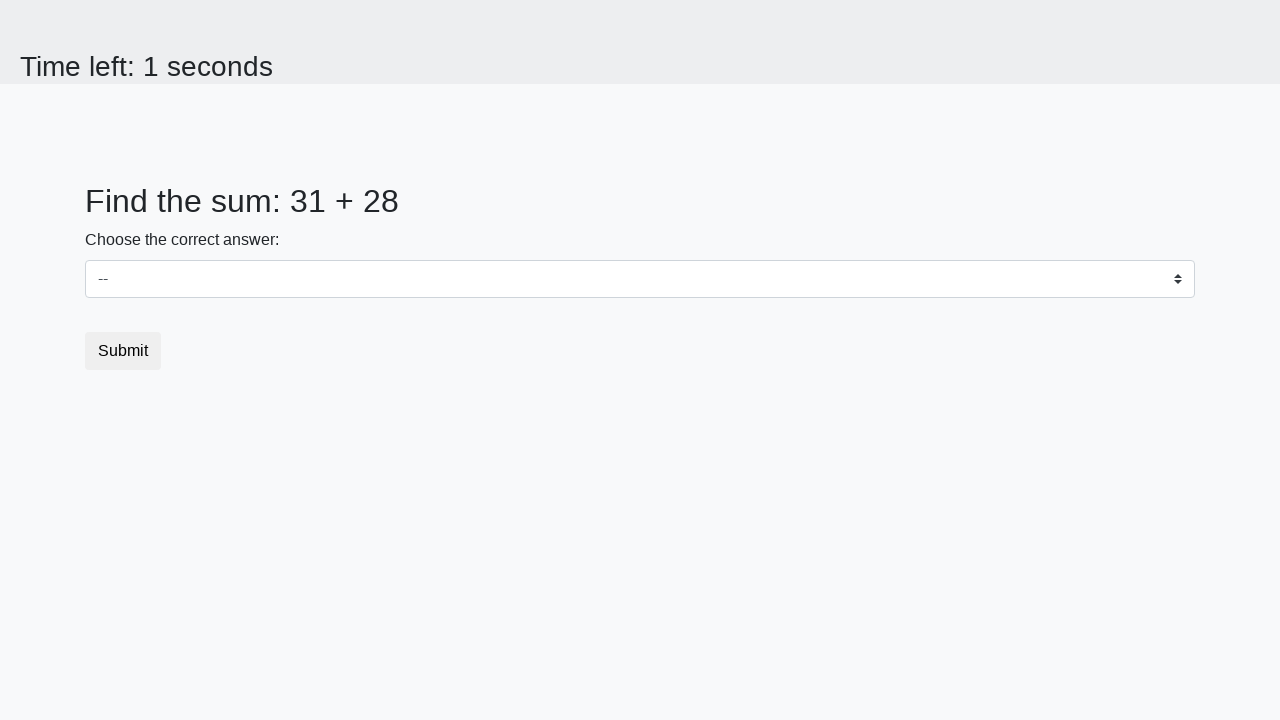

Retrieved first number from page
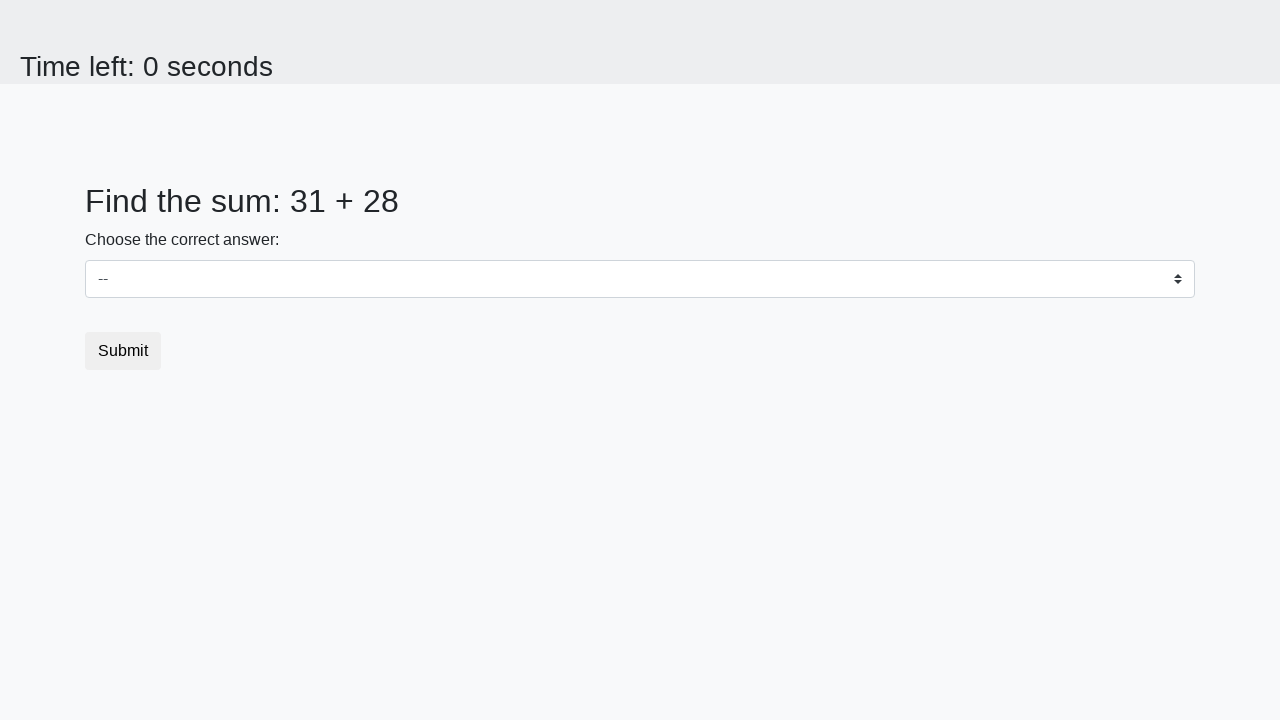

Retrieved second number from page
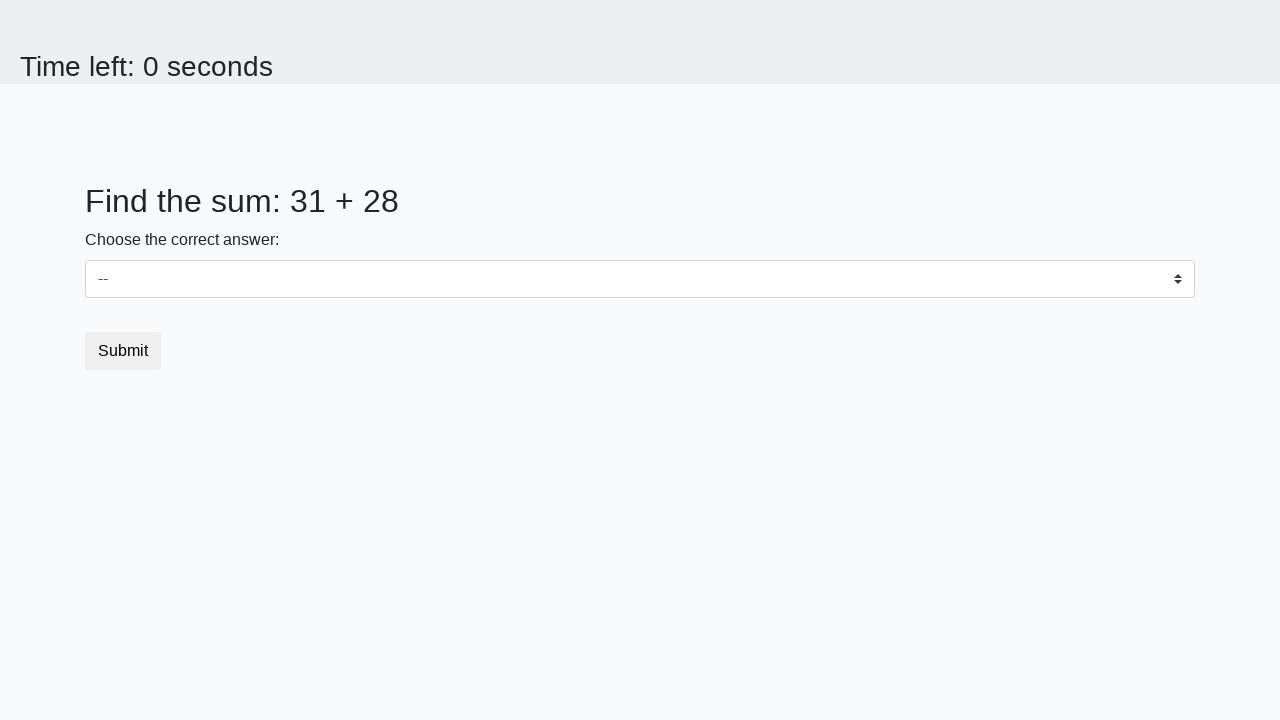

Calculated sum: 31 + 28 = 59
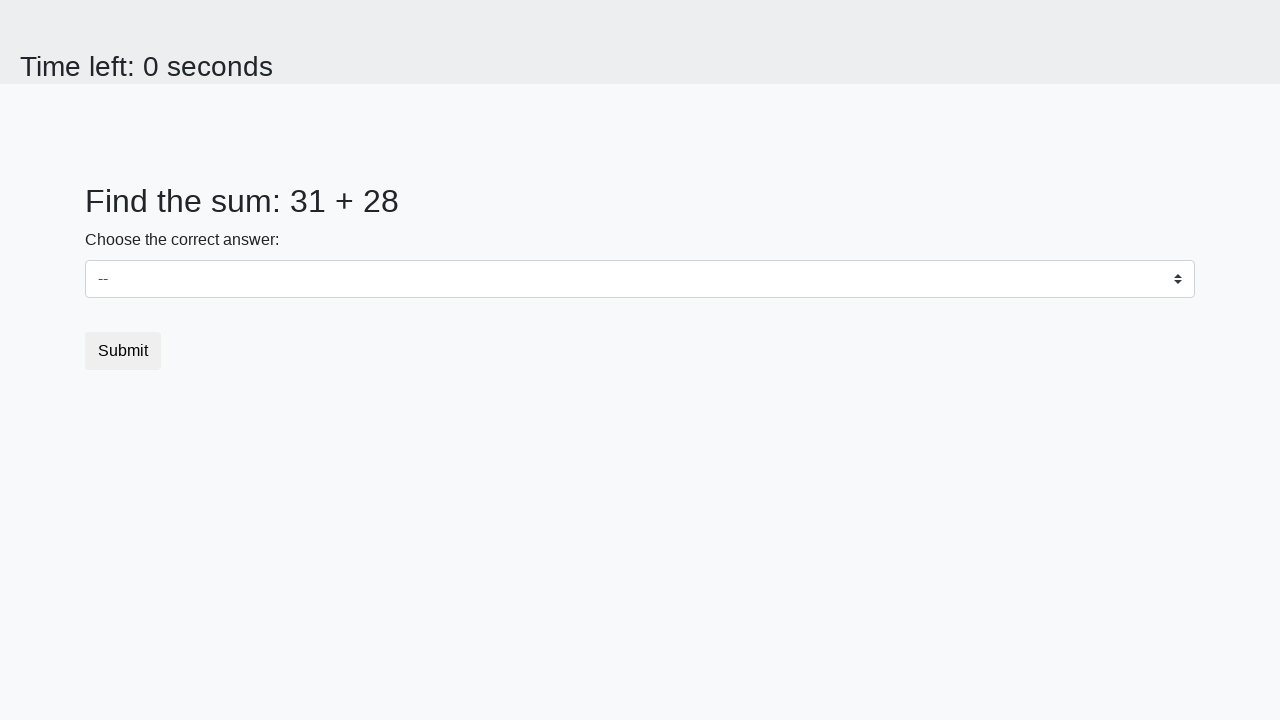

Converted sum to string format
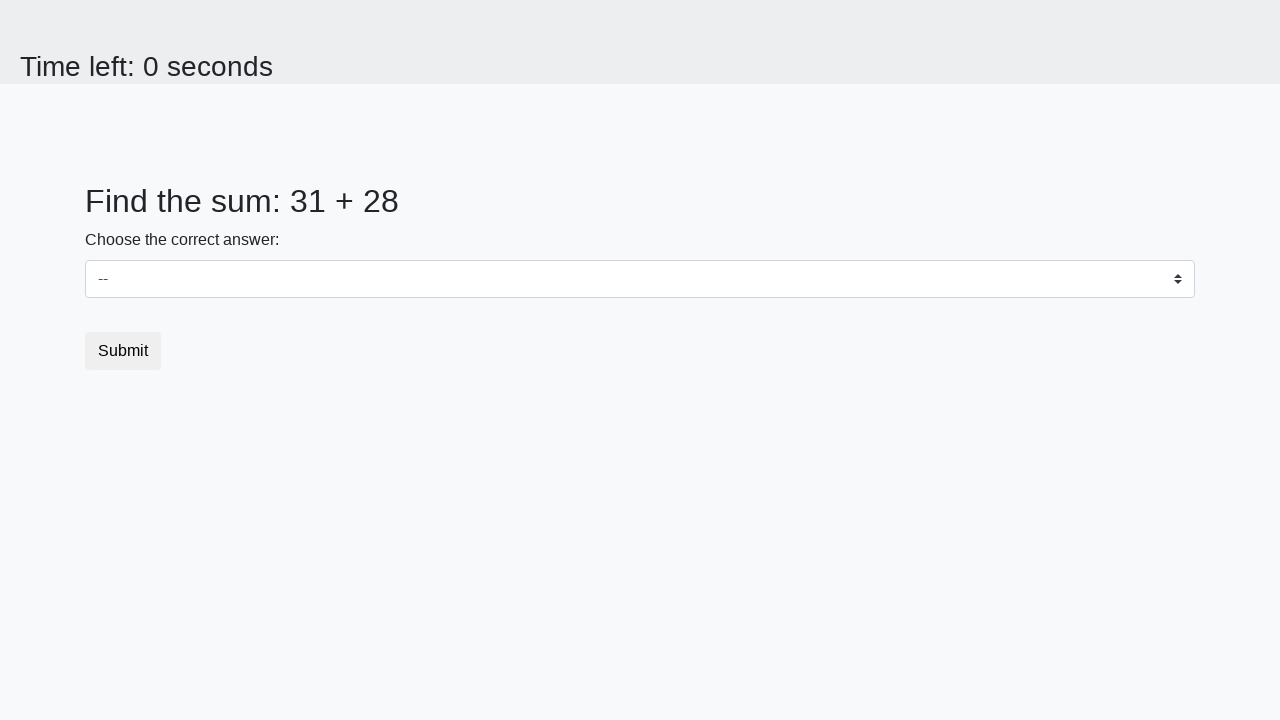

Selected sum value '59' from dropdown menu on select
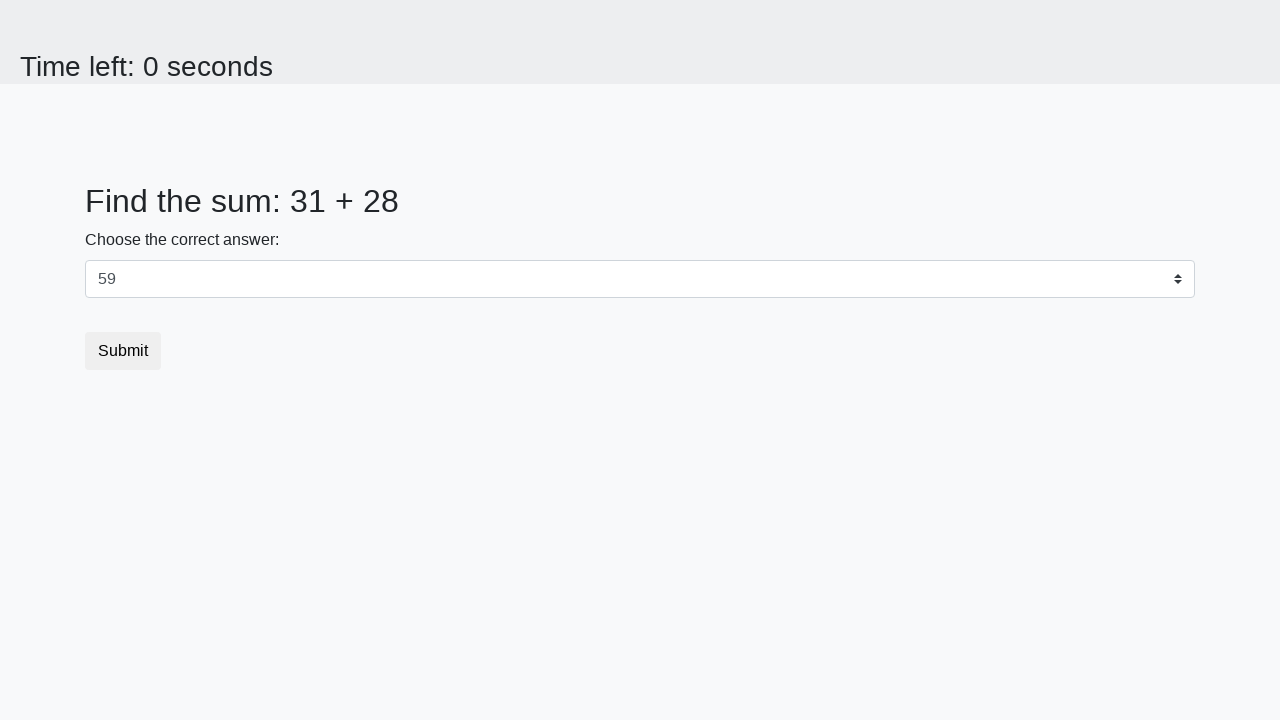

Clicked submit button to complete form at (123, 351) on button.btn
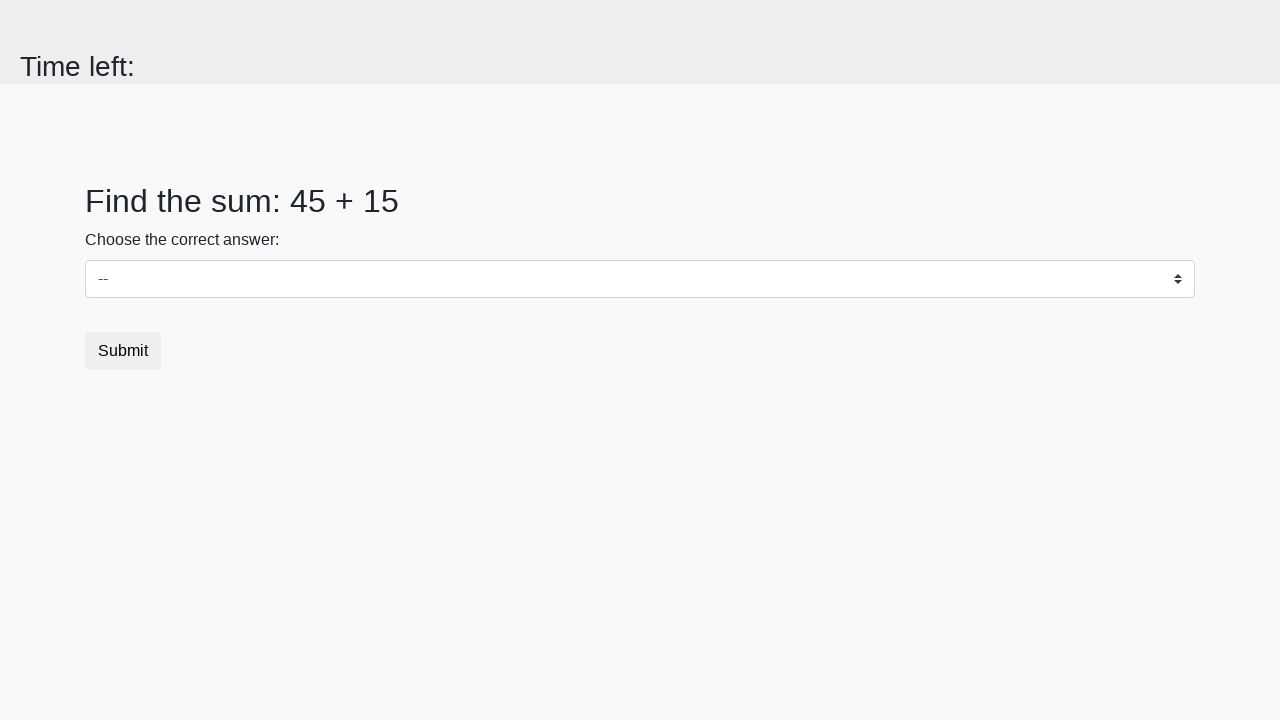

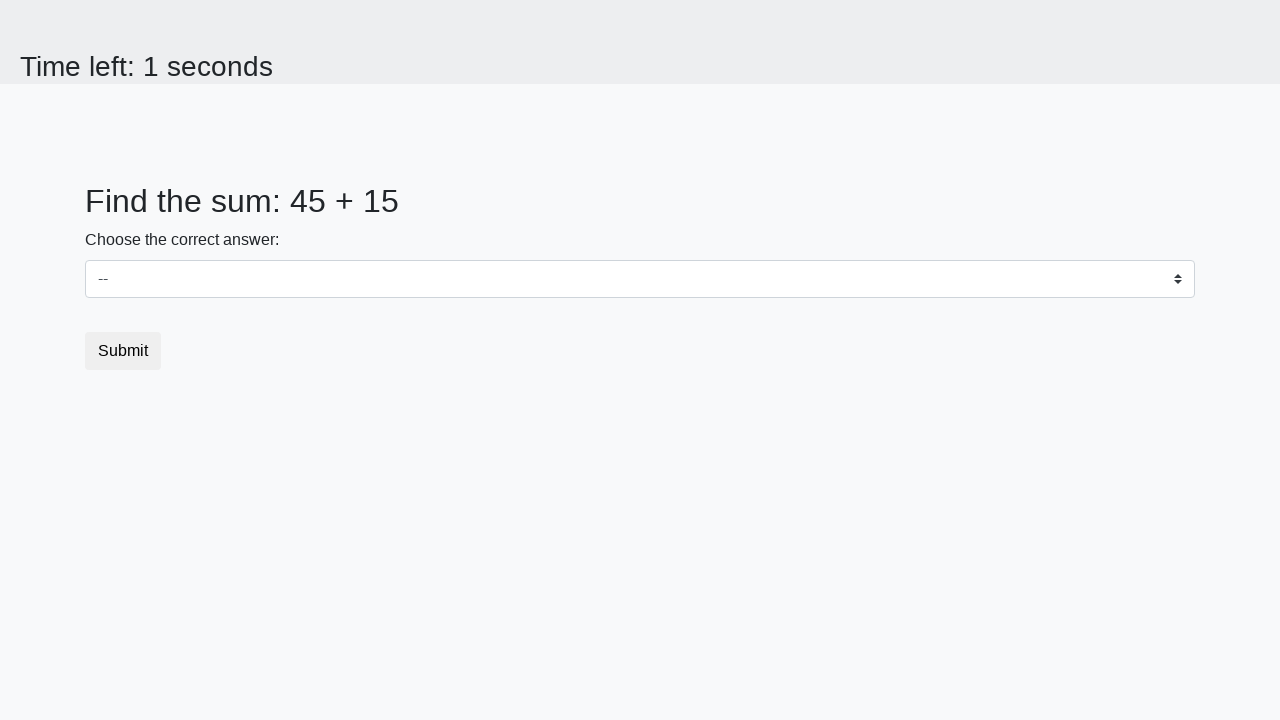